Tests right-click functionality on a button element to trigger context menu

Starting URL: https://demoqa.com/buttons

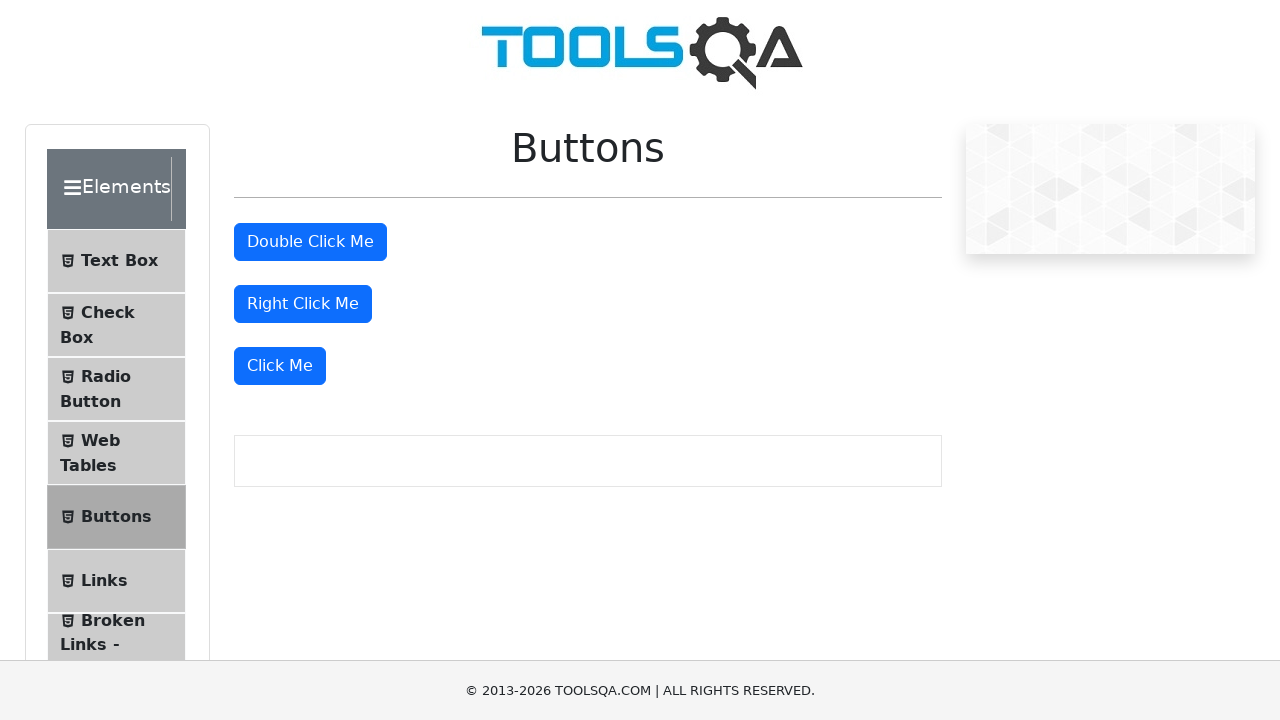

Navigated to DemoQA buttons page
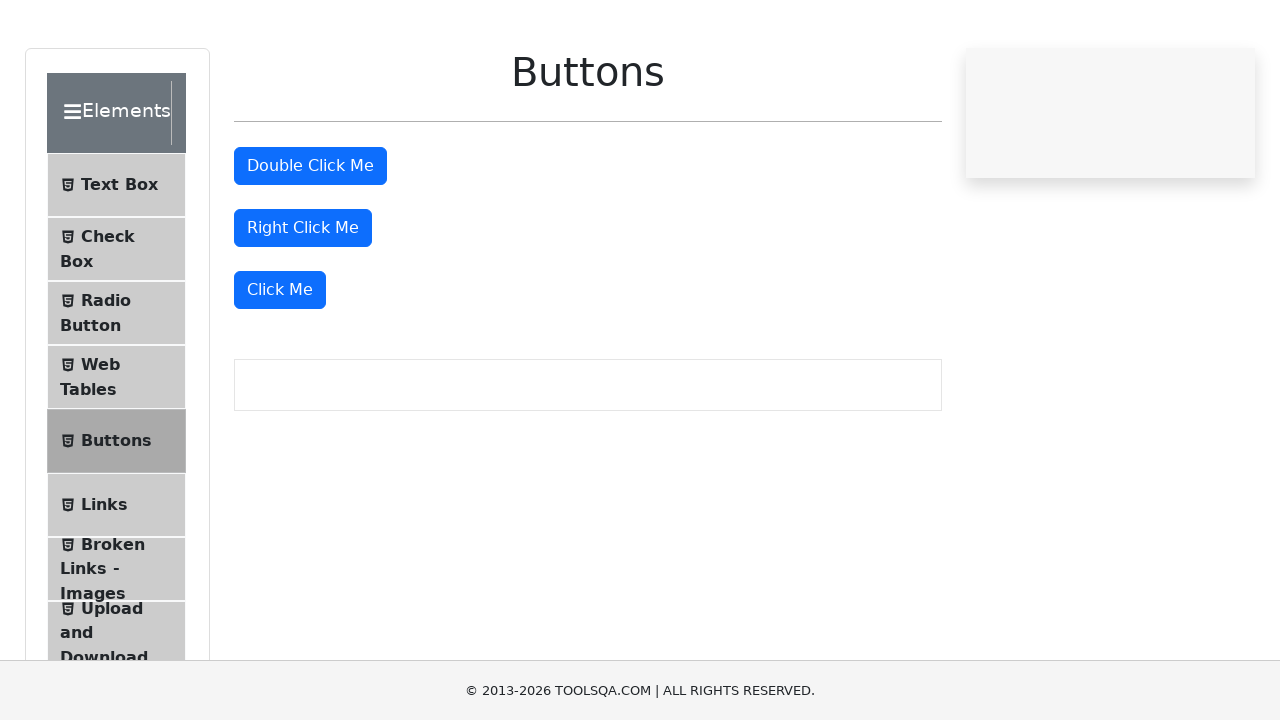

Right-clicked on the button element to trigger context menu at (303, 304) on #rightClickBtn
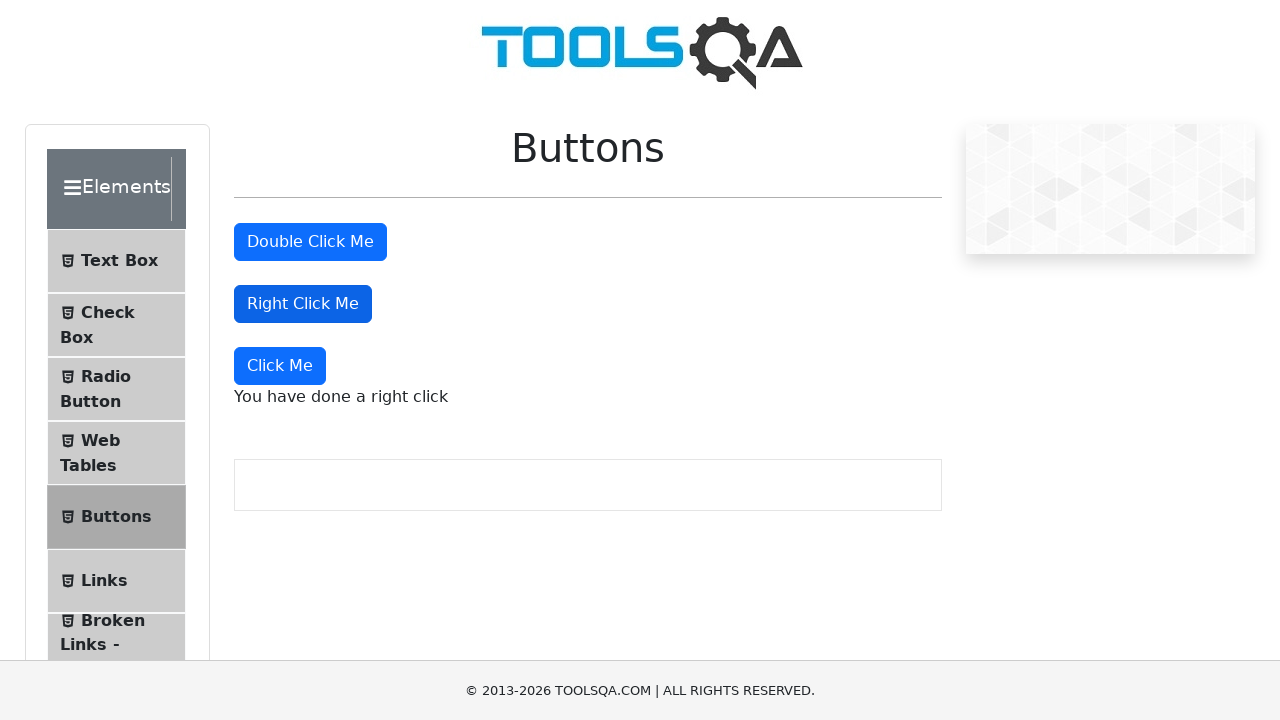

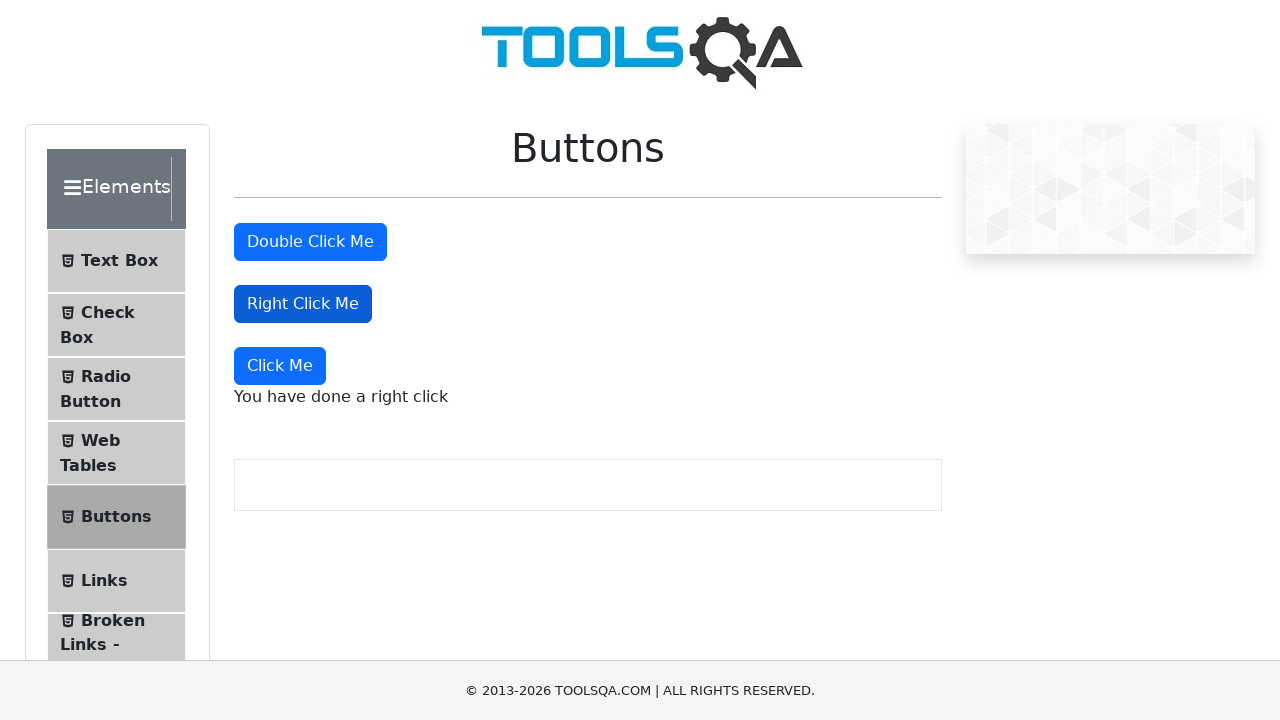